Loads a GitHub Pages site and verifies the page loads successfully. Originally a performance test measuring load time, but can verify page accessibility.

Starting URL: http://mdellis73.github.io/mywebclass-simulation

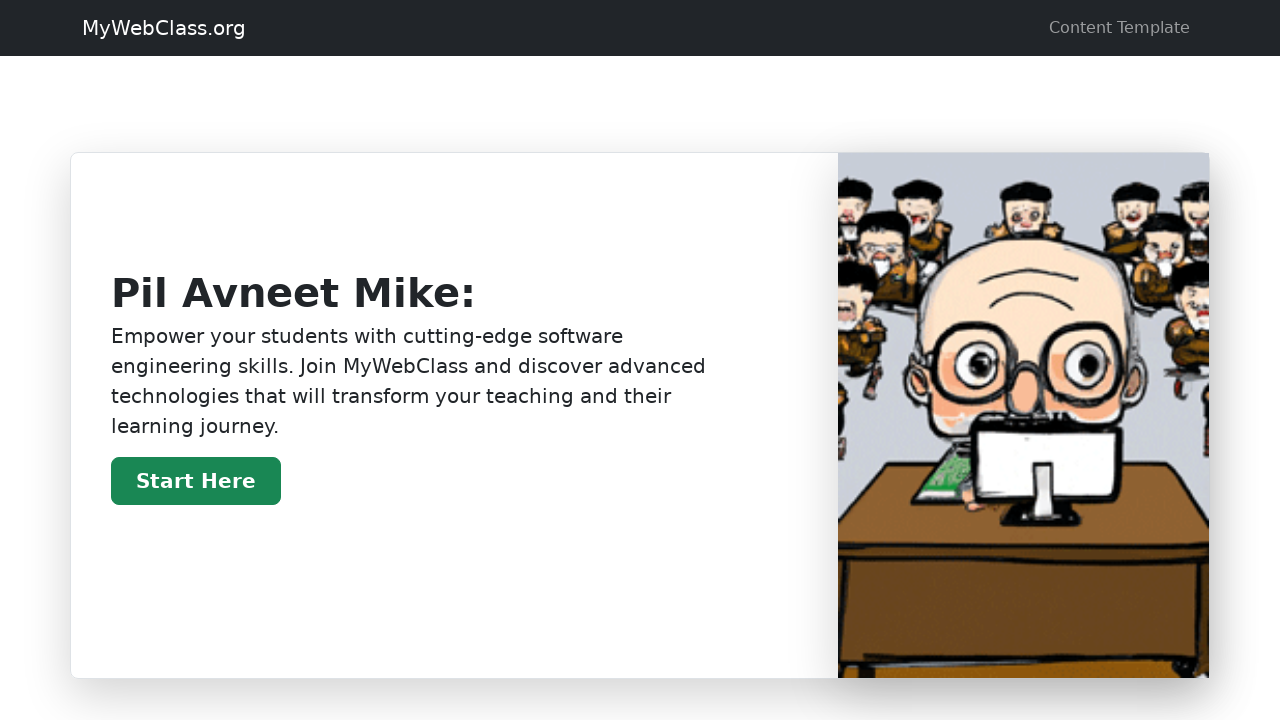

Navigated to GitHub Pages site http://mdellis73.github.io/mywebclass-simulation
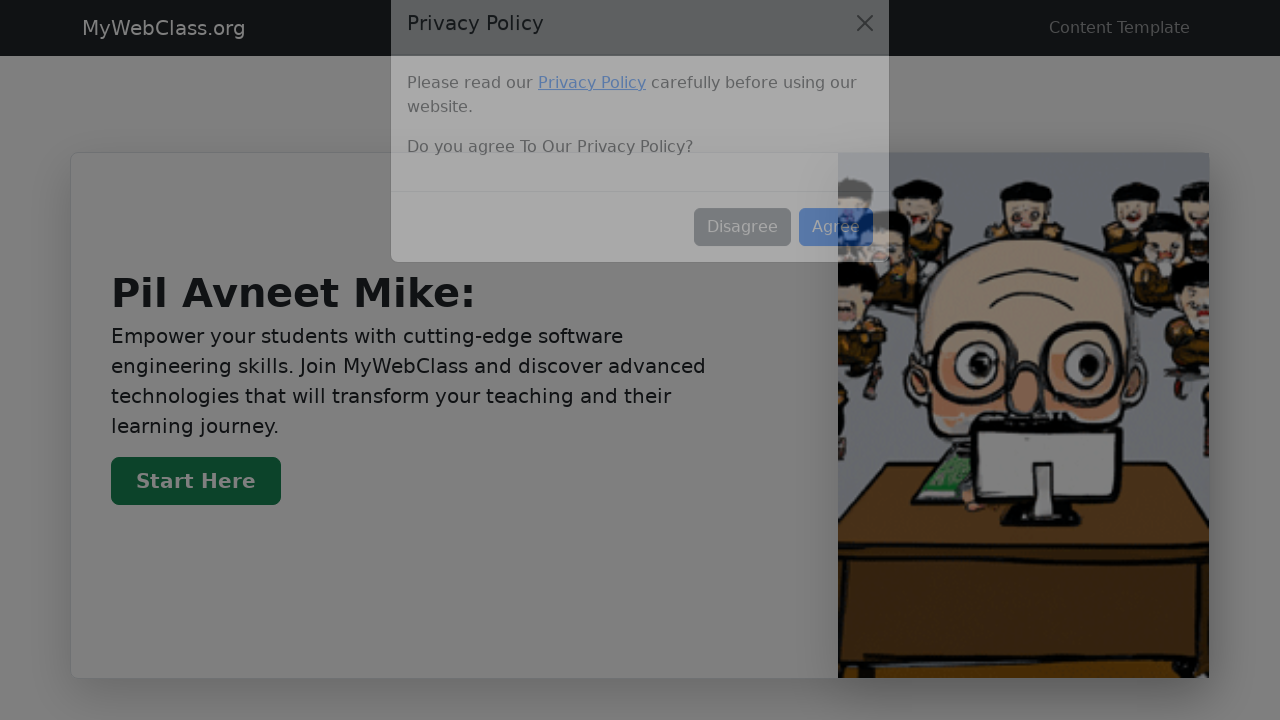

Page DOM content loaded successfully
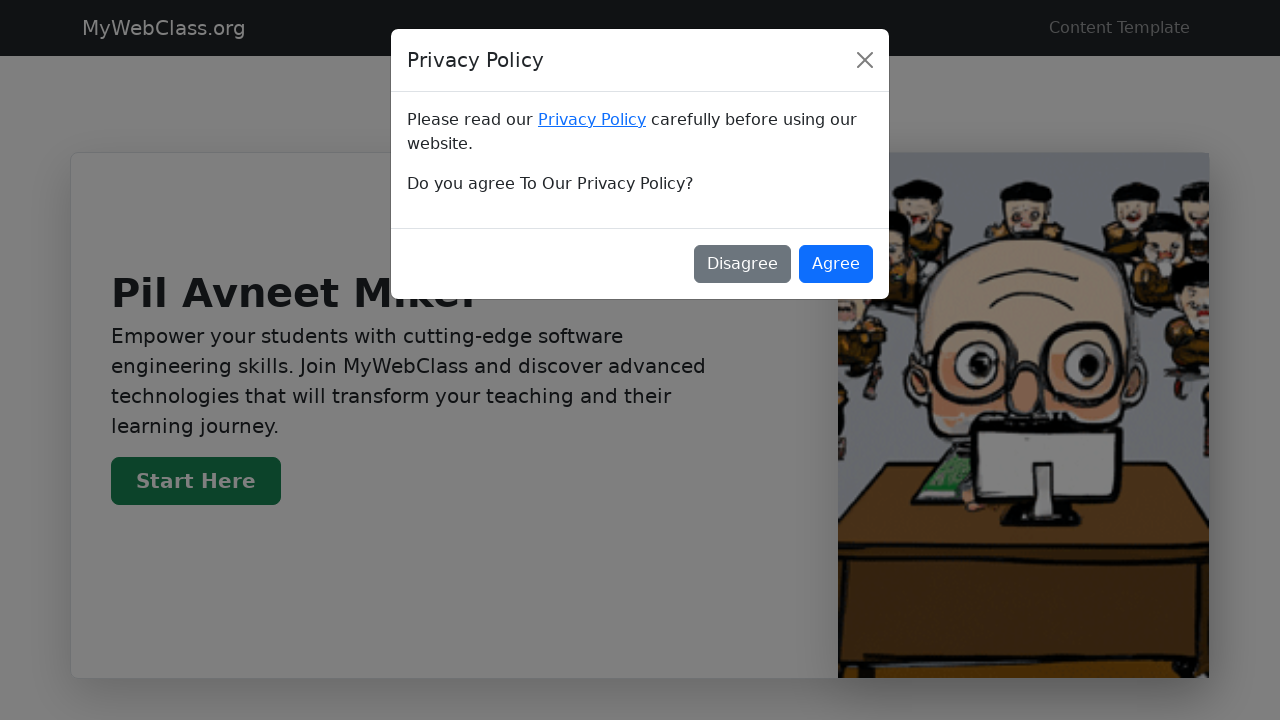

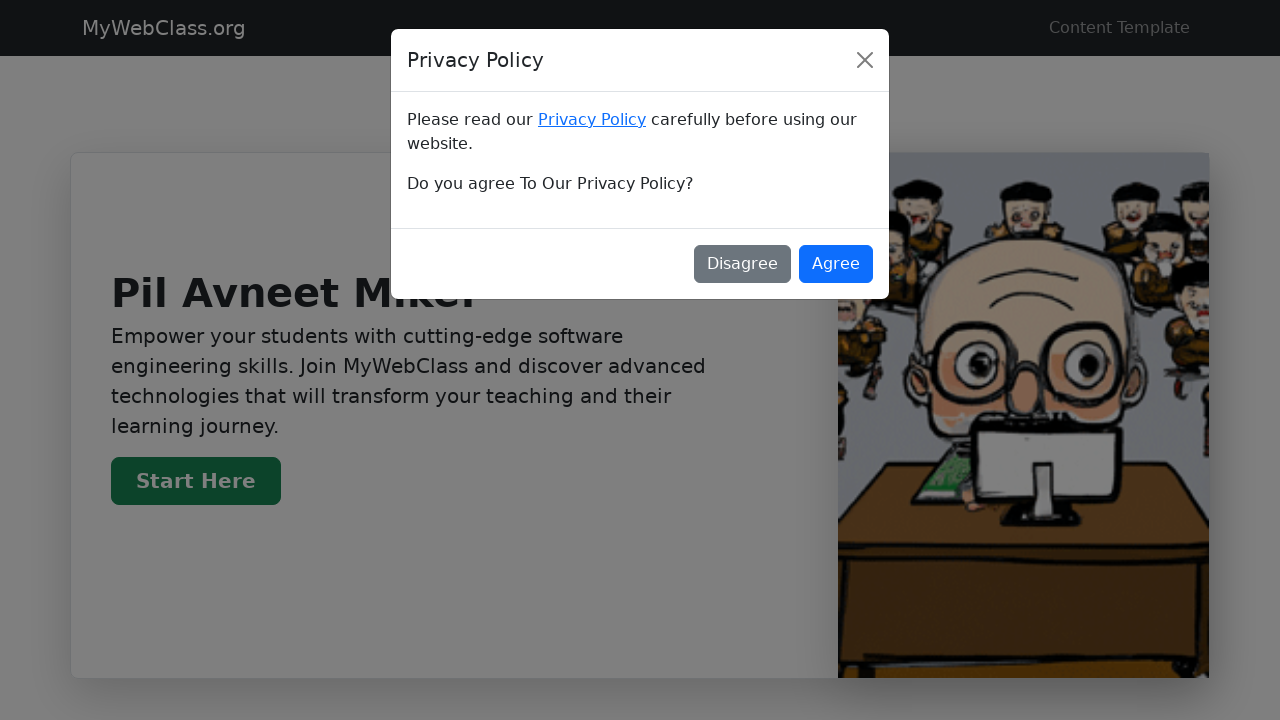